Tests that hovering over user avatars and clicking the profile links navigates to the correct user profile URLs

Starting URL: https://the-internet.herokuapp.com/

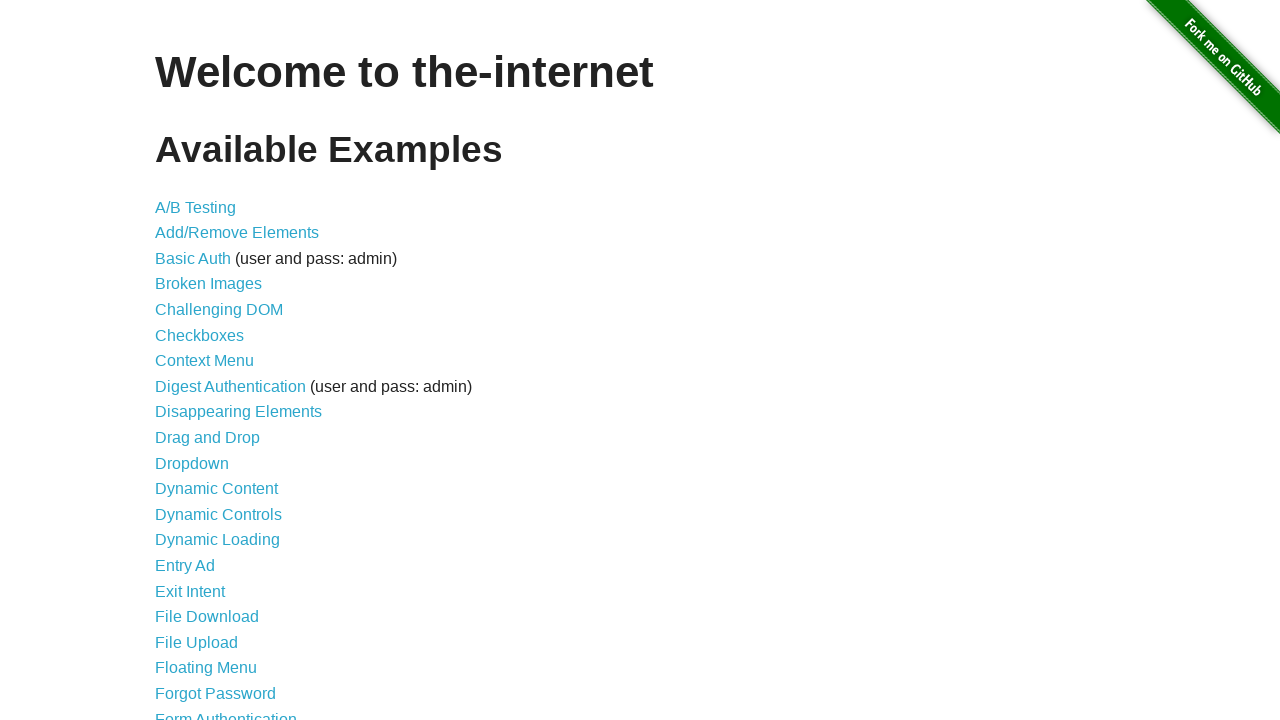

Clicked on Hovers link to navigate to hovers page at (180, 360) on internal:role=link[name="Hovers"i]
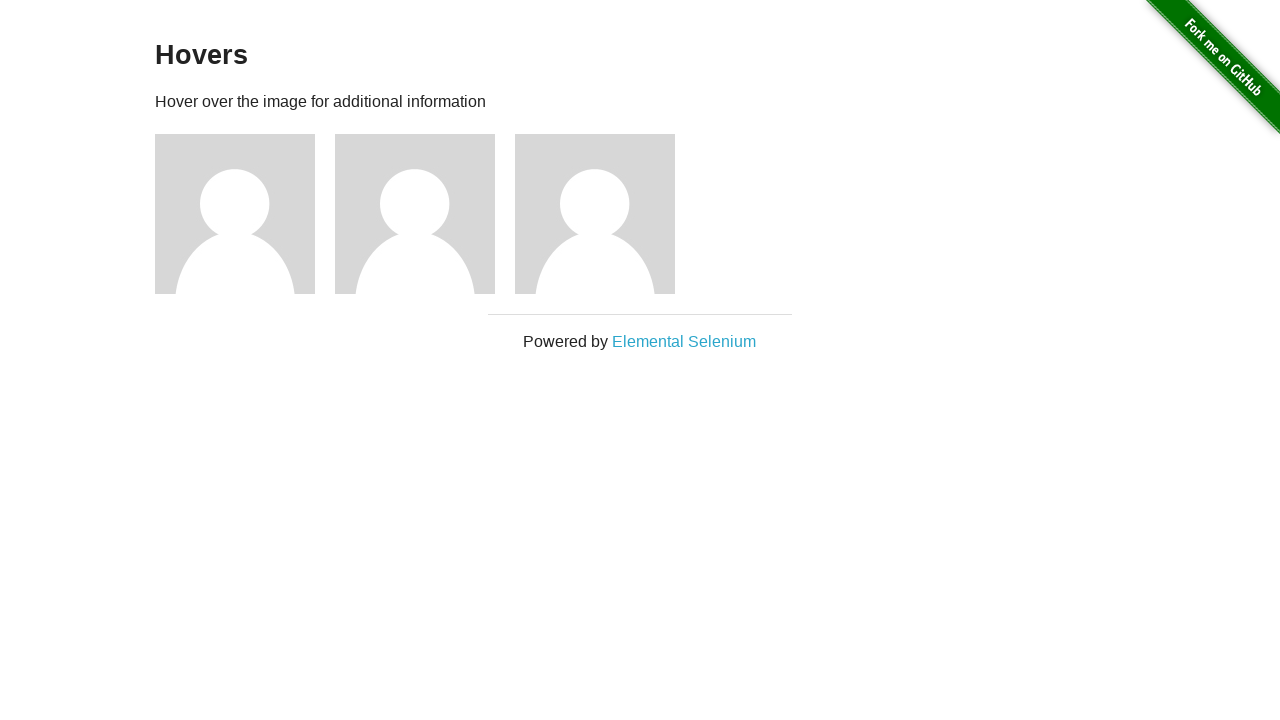

Located first user avatar element
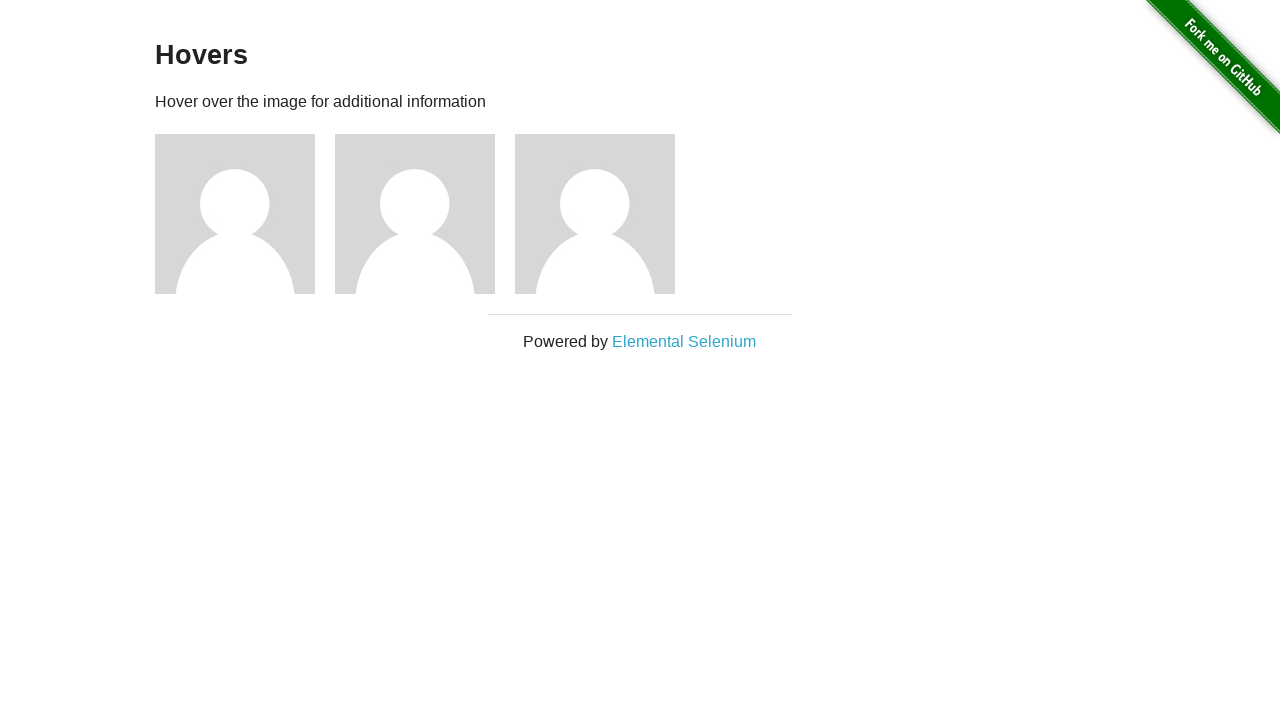

Located second user avatar element
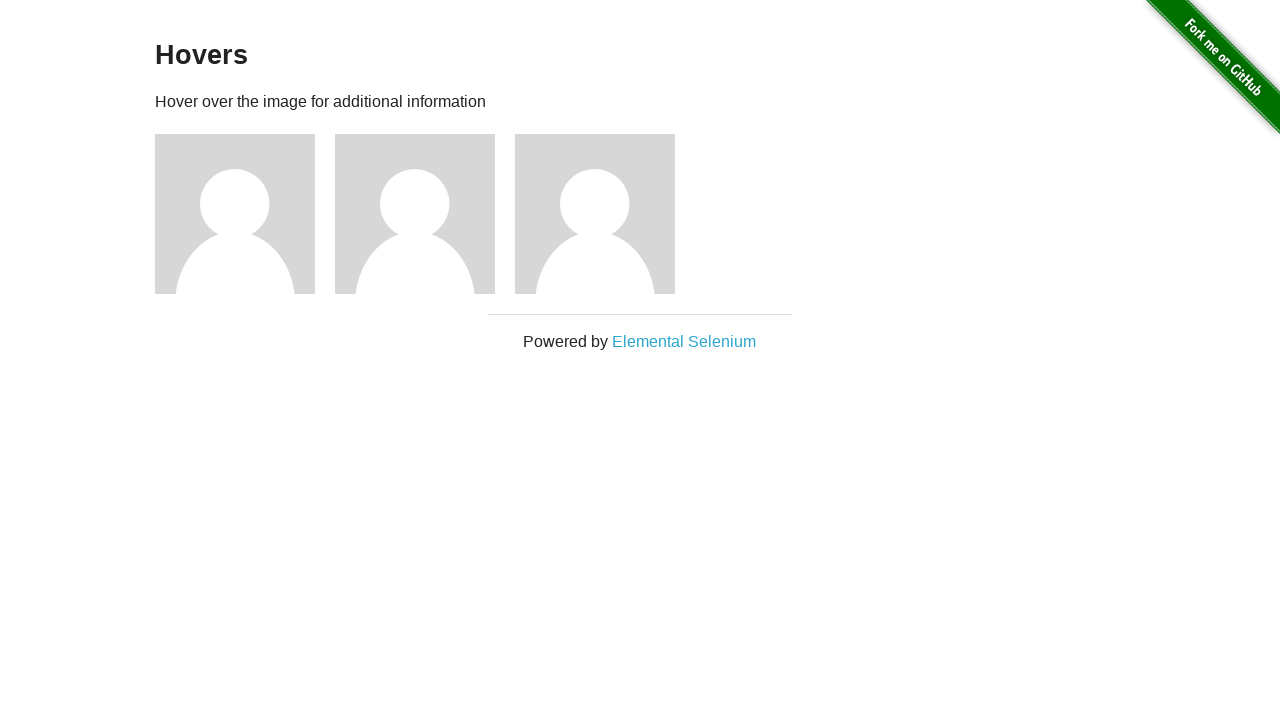

Located third user avatar element
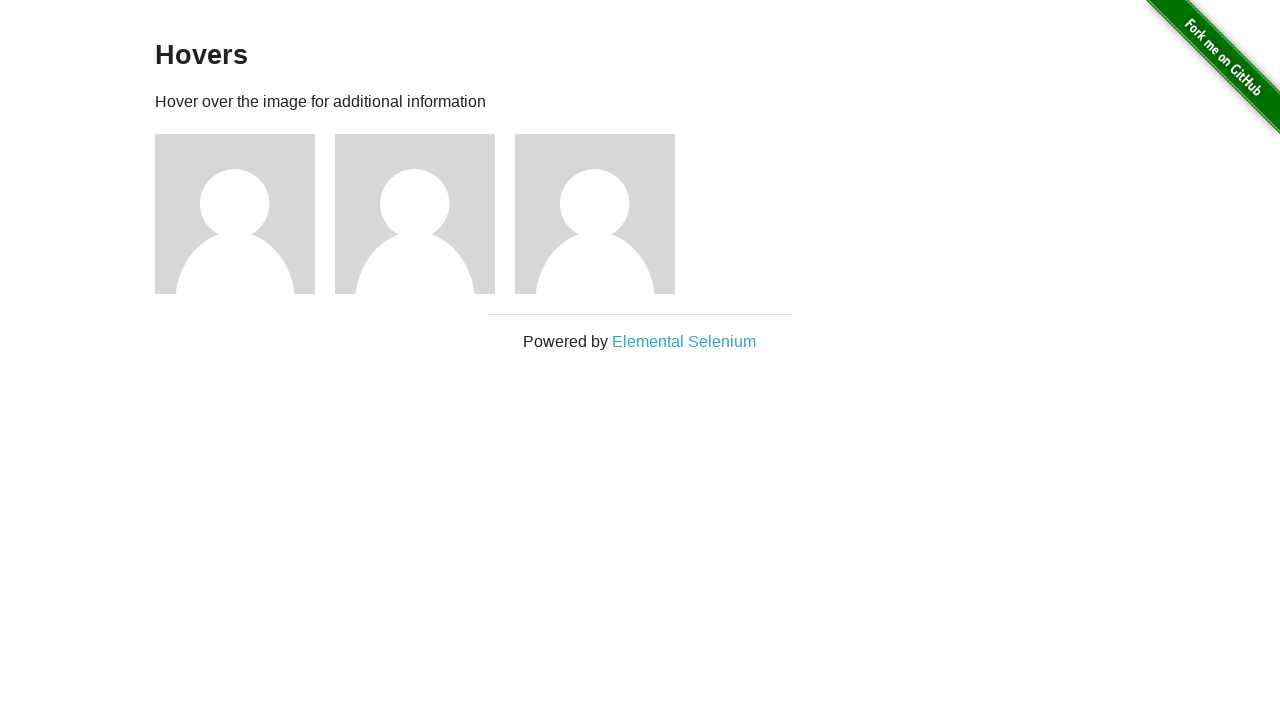

Hovered over first user avatar to reveal profile link at (235, 214) on internal:role=img[name="User Avatar"i] >> nth=0
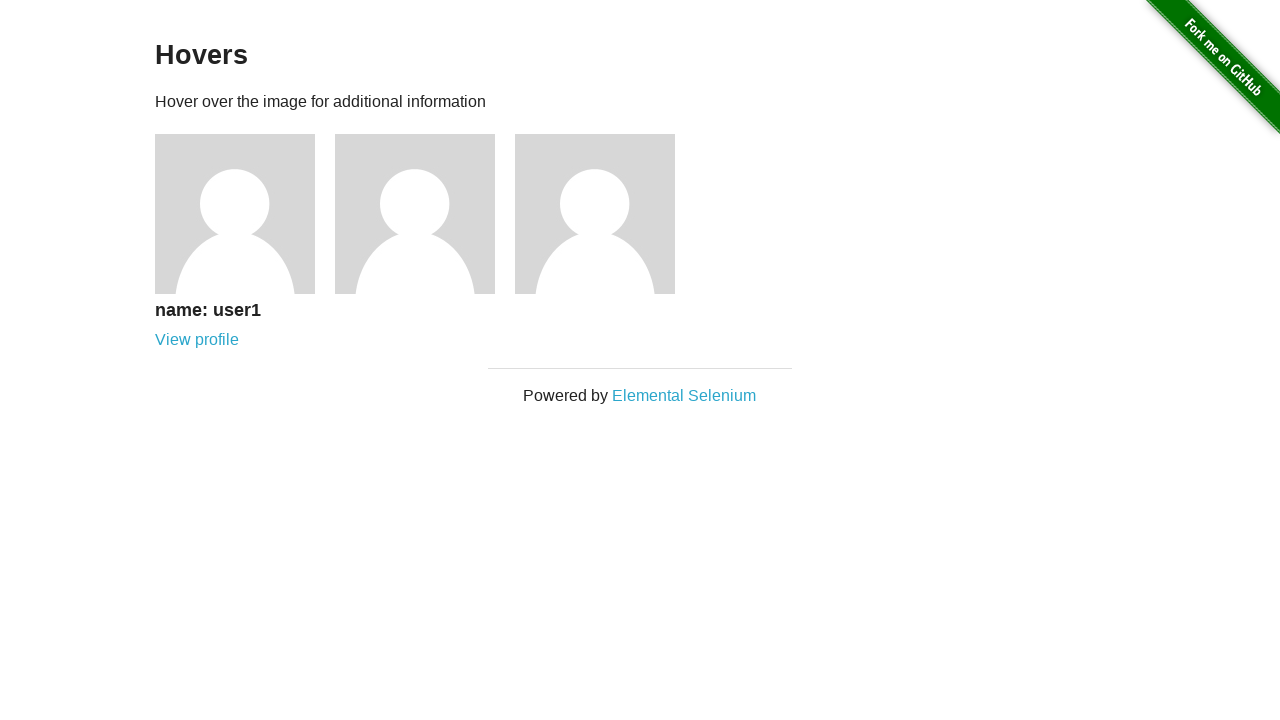

Clicked 'View profile' link for first user at (197, 340) on internal:text="View profile"i >> nth=0
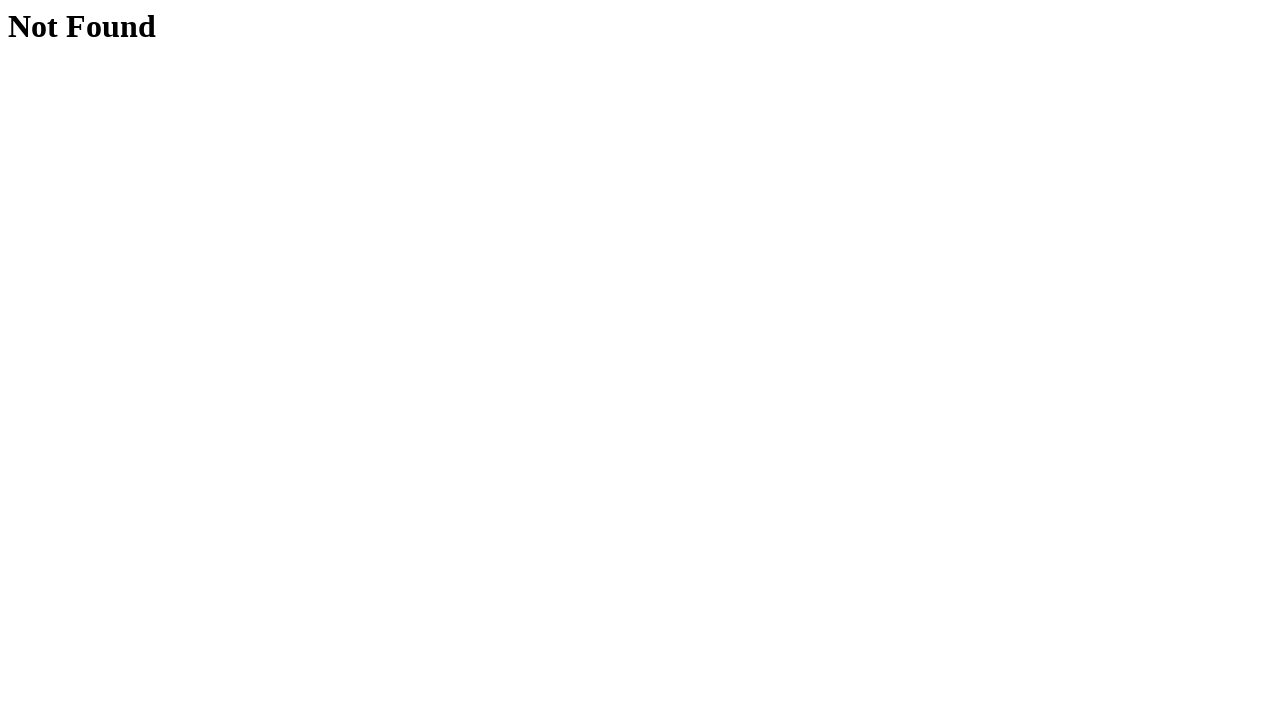

Navigated back to Hovers page after viewing first user profile
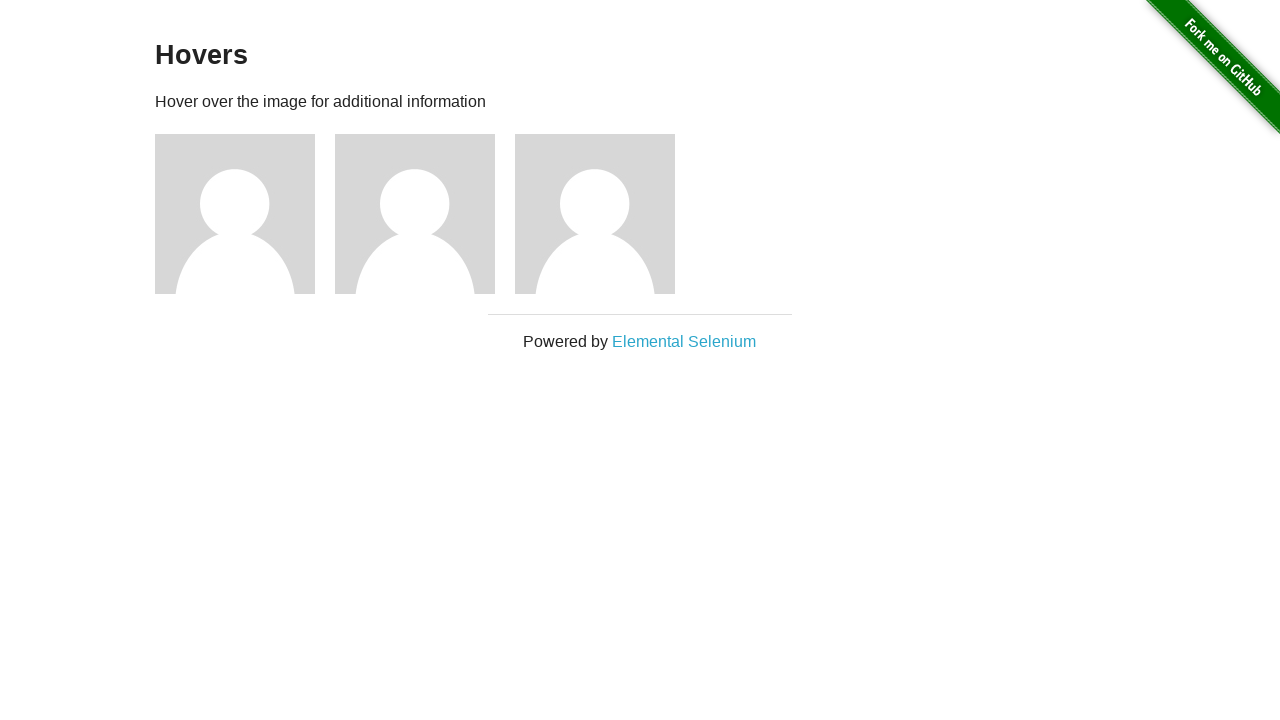

Hovered over second user avatar to reveal profile link at (415, 214) on internal:role=img[name="User Avatar"i] >> nth=1
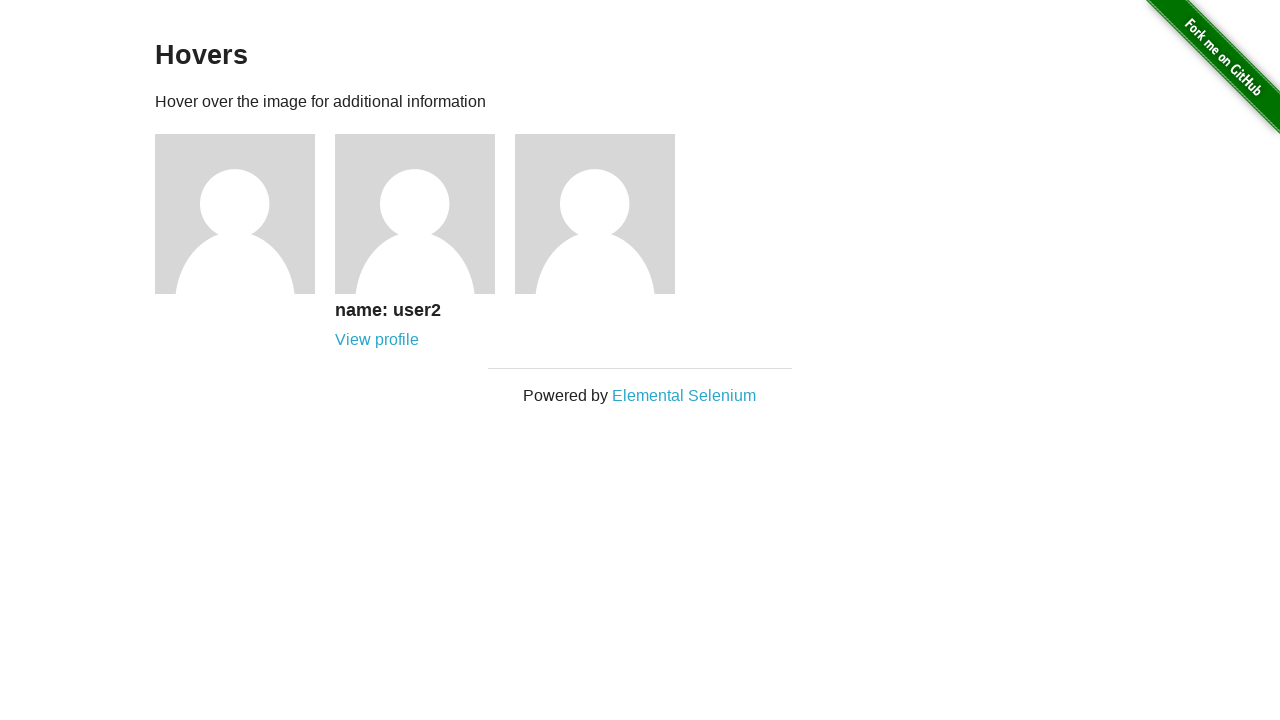

Clicked 'View profile' link for second user at (377, 340) on internal:text="View profile"i >> nth=1
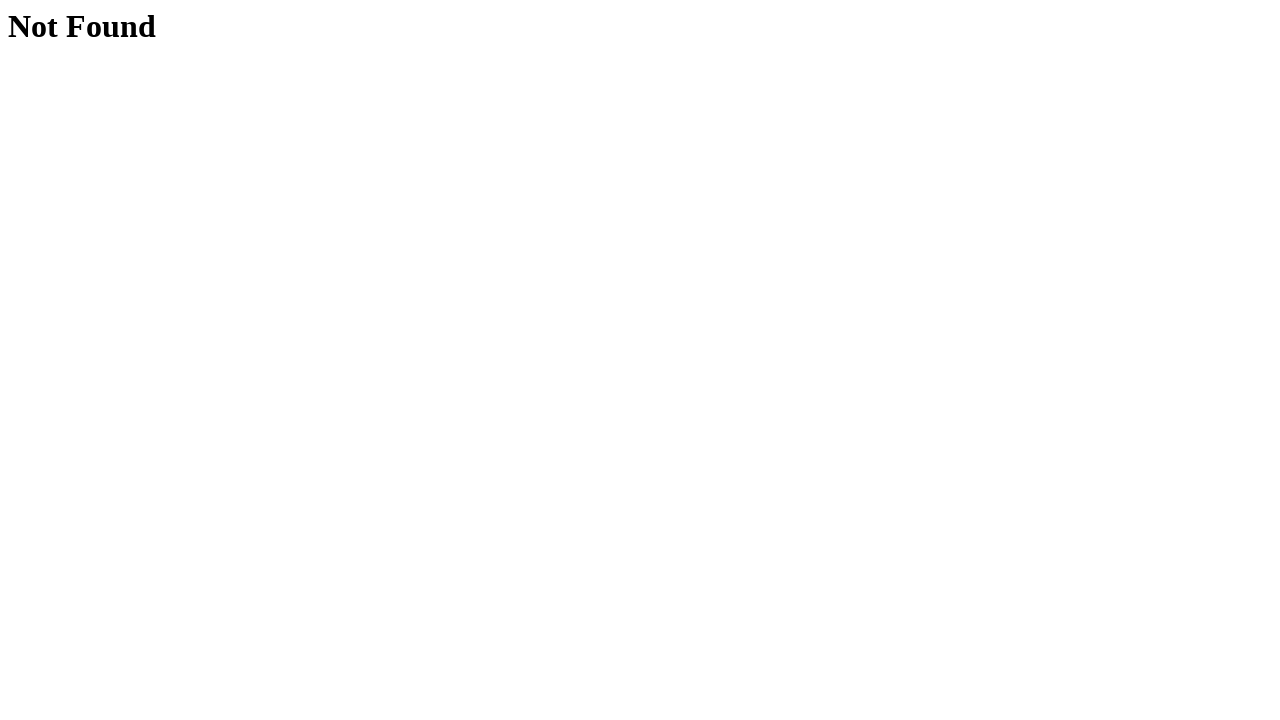

Navigated back to Hovers page after viewing second user profile
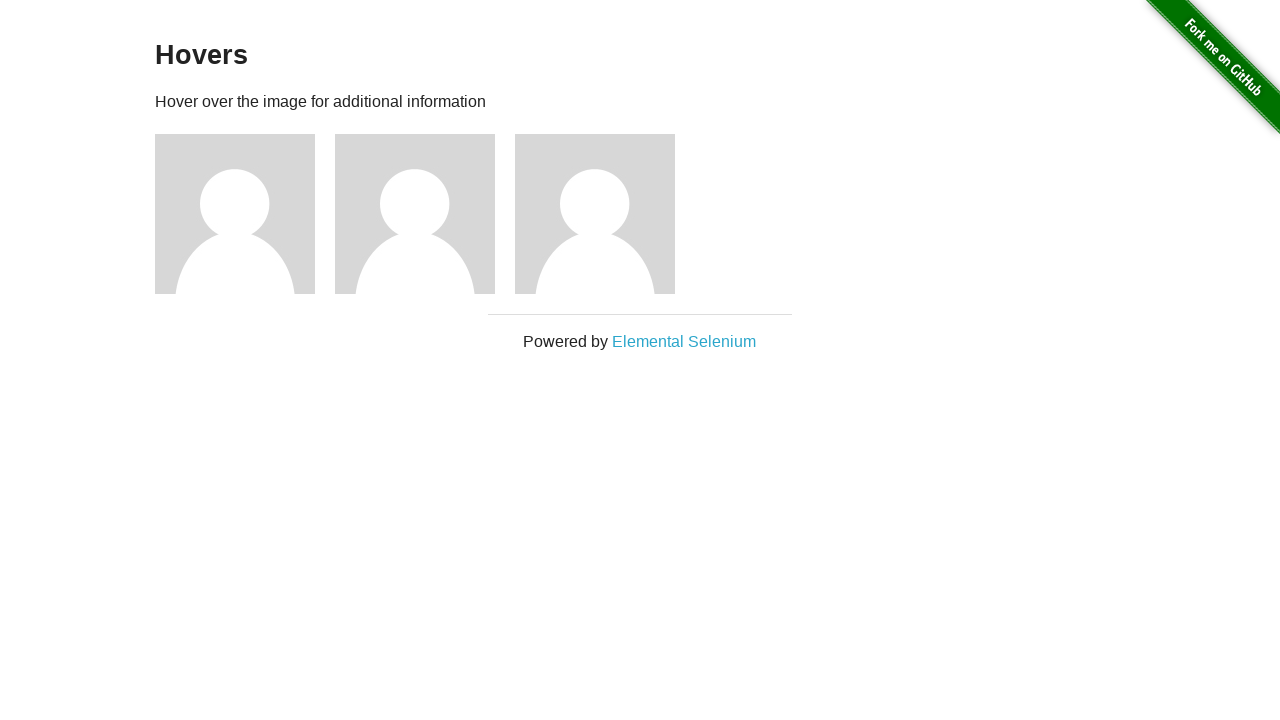

Hovered over third user avatar to reveal profile link at (595, 214) on internal:role=img[name="User Avatar"i] >> nth=2
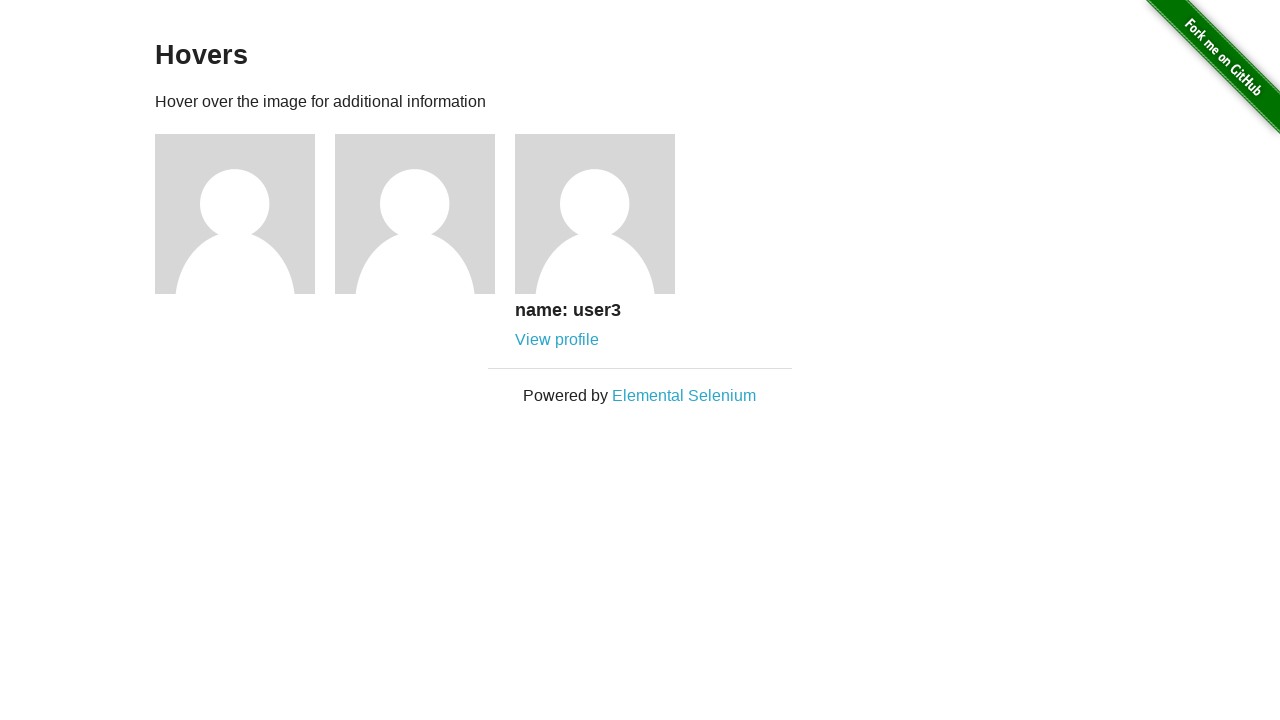

Clicked 'View profile' link for third user at (557, 340) on internal:text="View profile"i >> nth=2
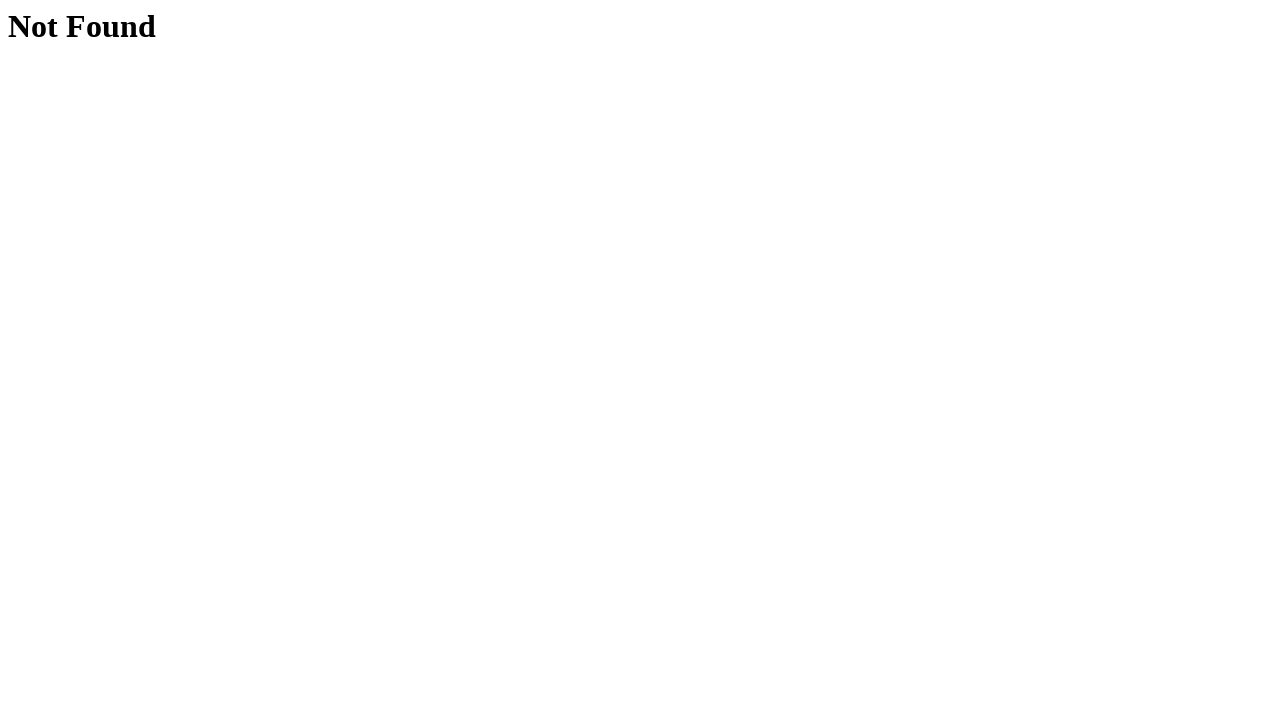

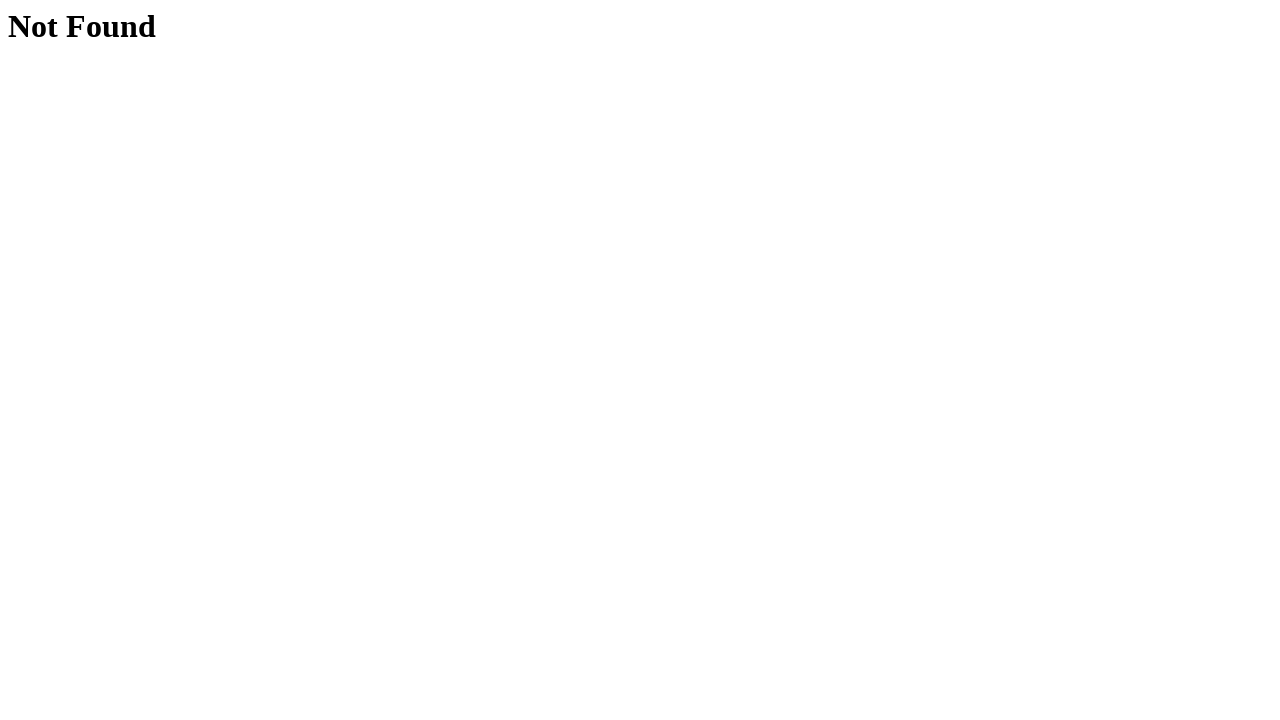